Tests a text input form by filling a textarea with the answer "get()" and clicking the submit button to verify the solution is accepted.

Starting URL: https://suninjuly.github.io/text_input_task.html

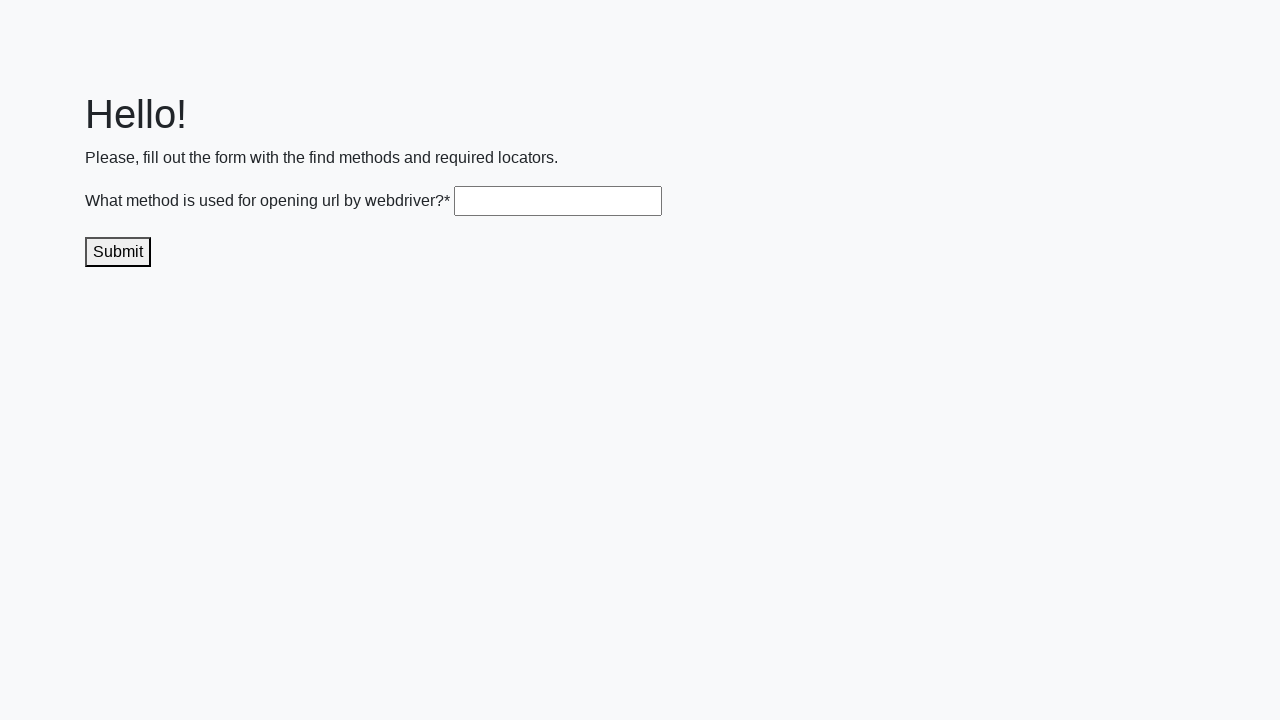

Filled textarea with answer 'get()' on .textarea
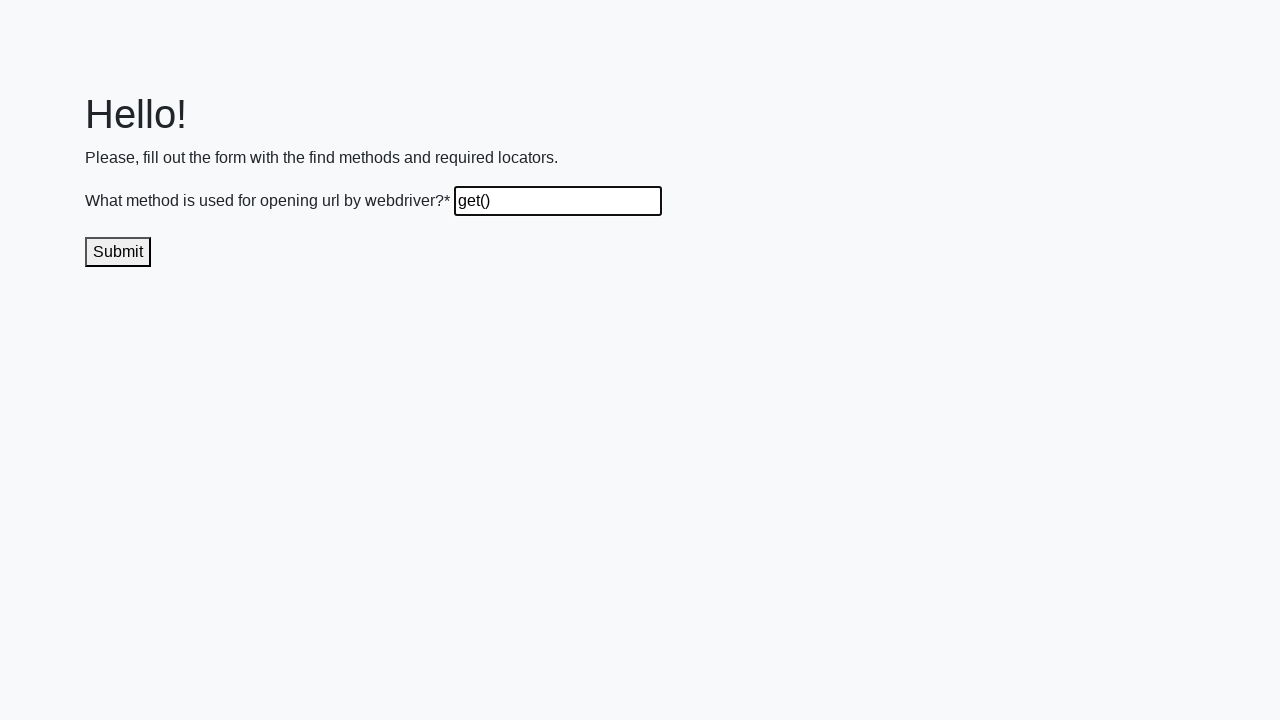

Clicked submit button to verify solution at (118, 252) on .submit-submission
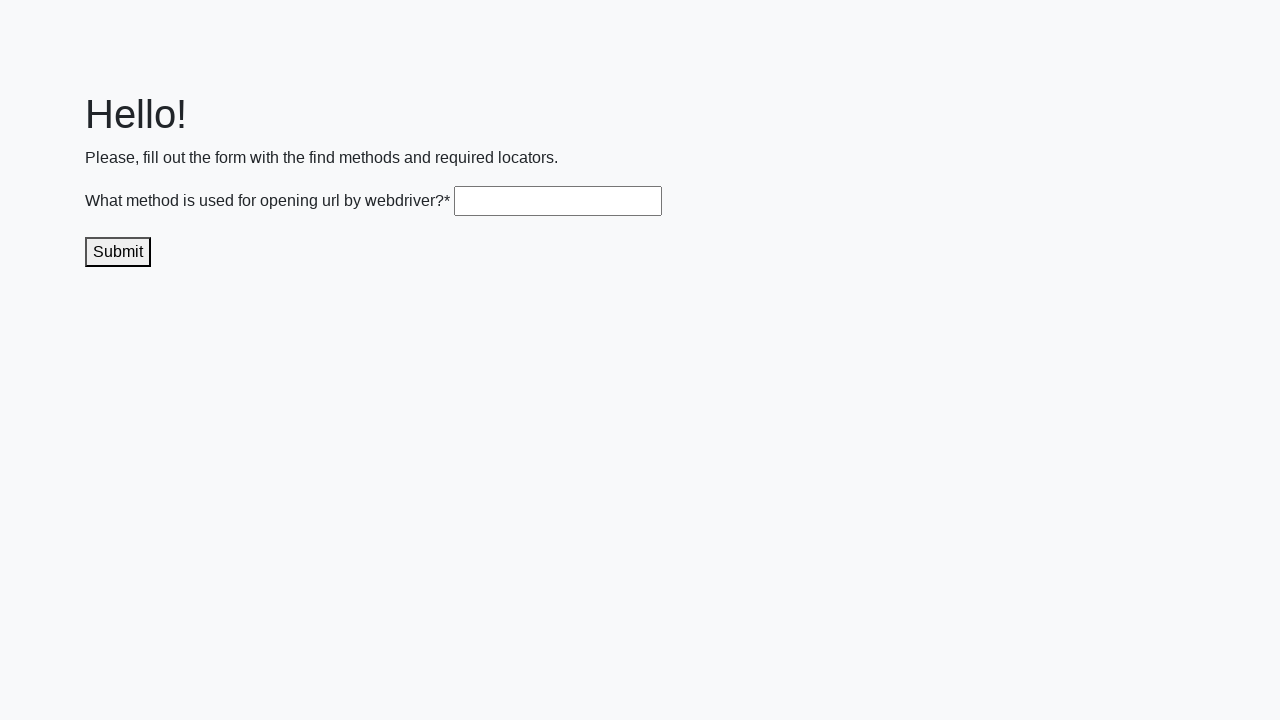

Waited 1 second to see result
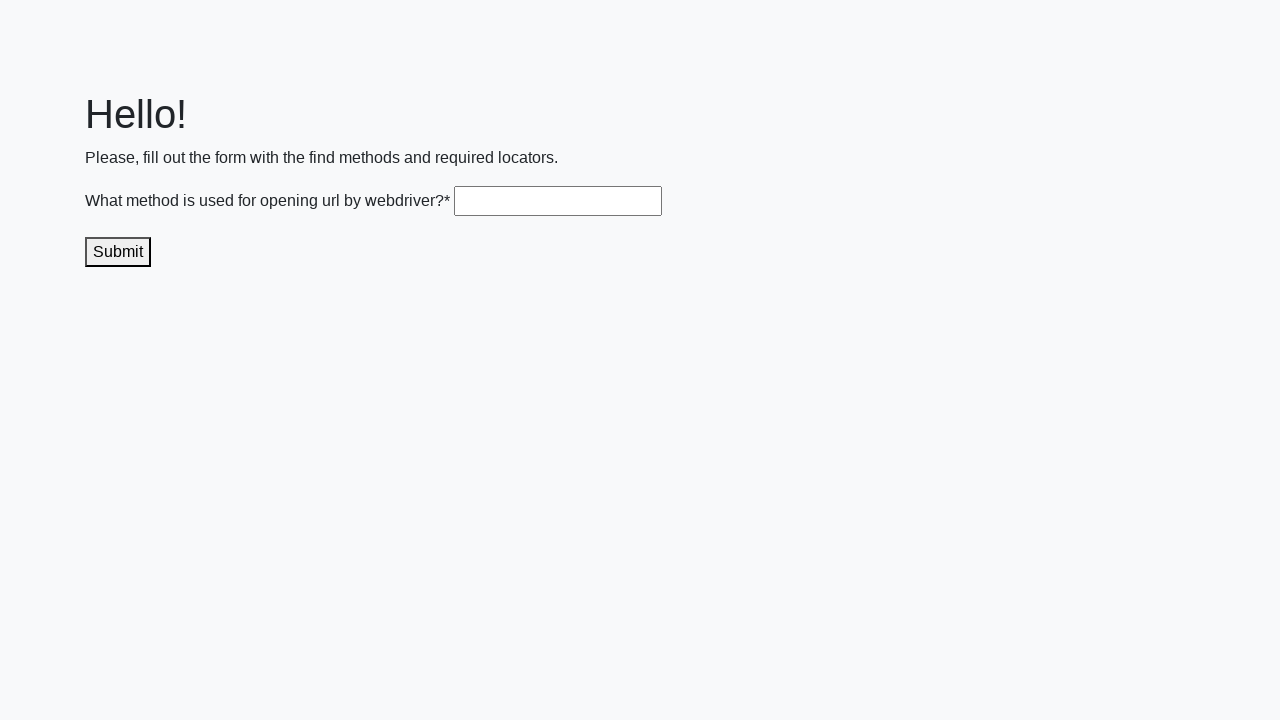

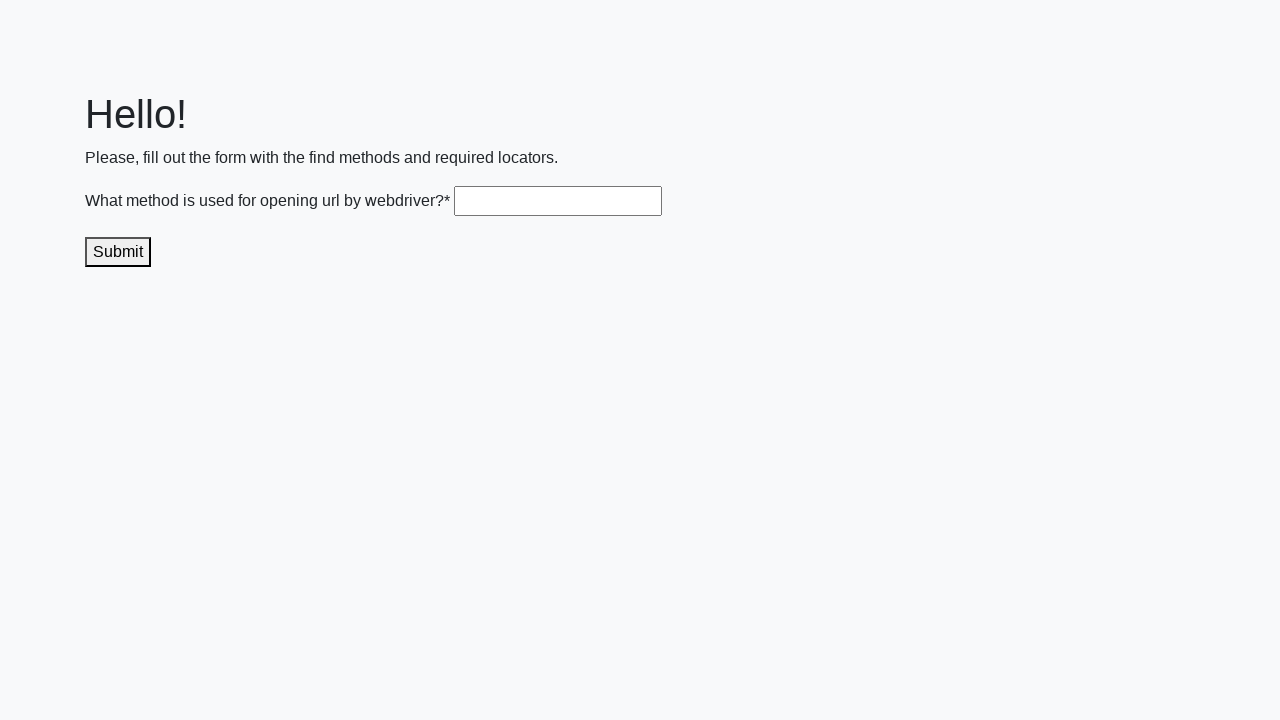